Navigates through a practice website to access a simple form demo, enters text in a message field, and clicks to show the message

Starting URL: http://syntaxprojects.com

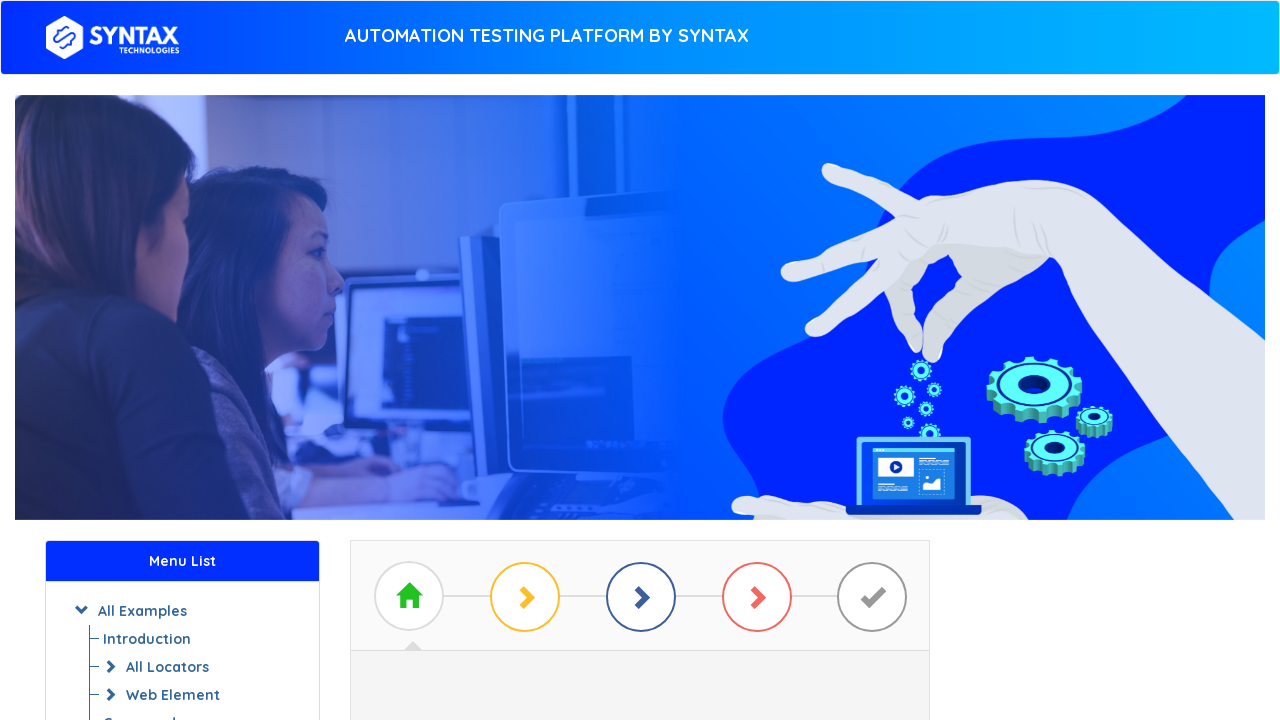

Clicked on A/B Testing link
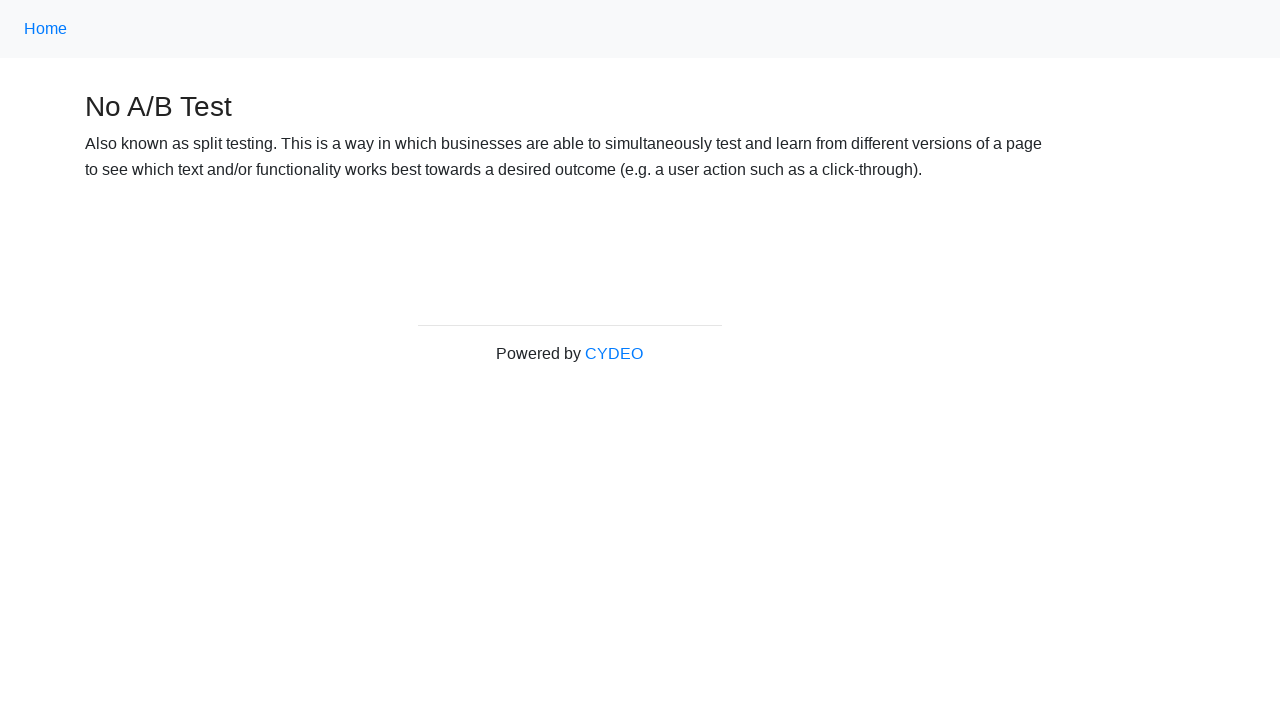

A/B Testing page loaded (networkidle)
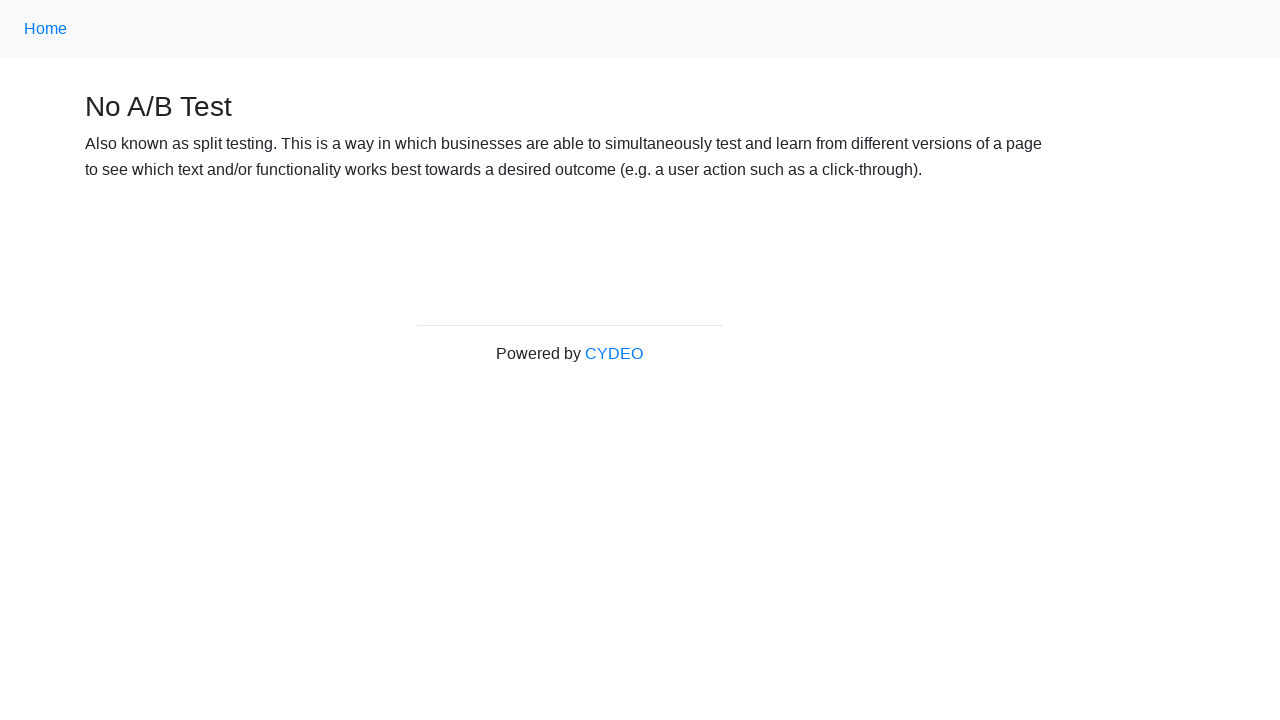

Verified page title is 'No A/B Test'
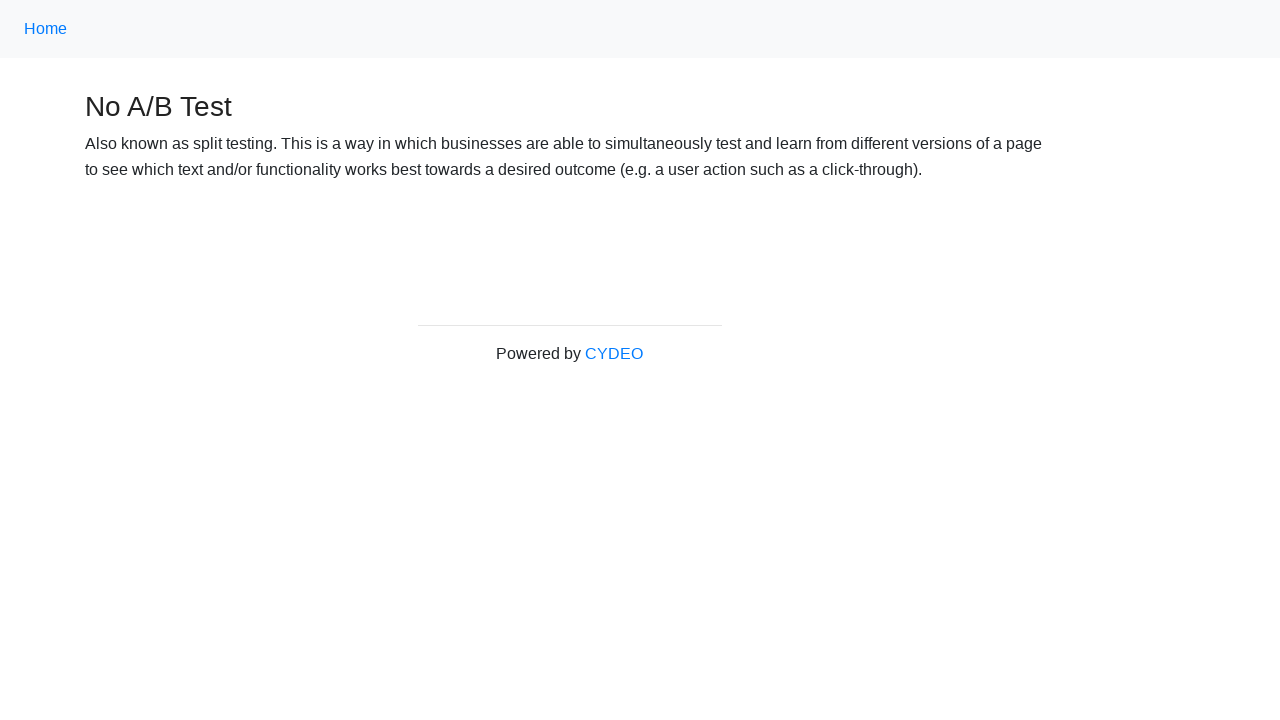

Navigated back to previous page
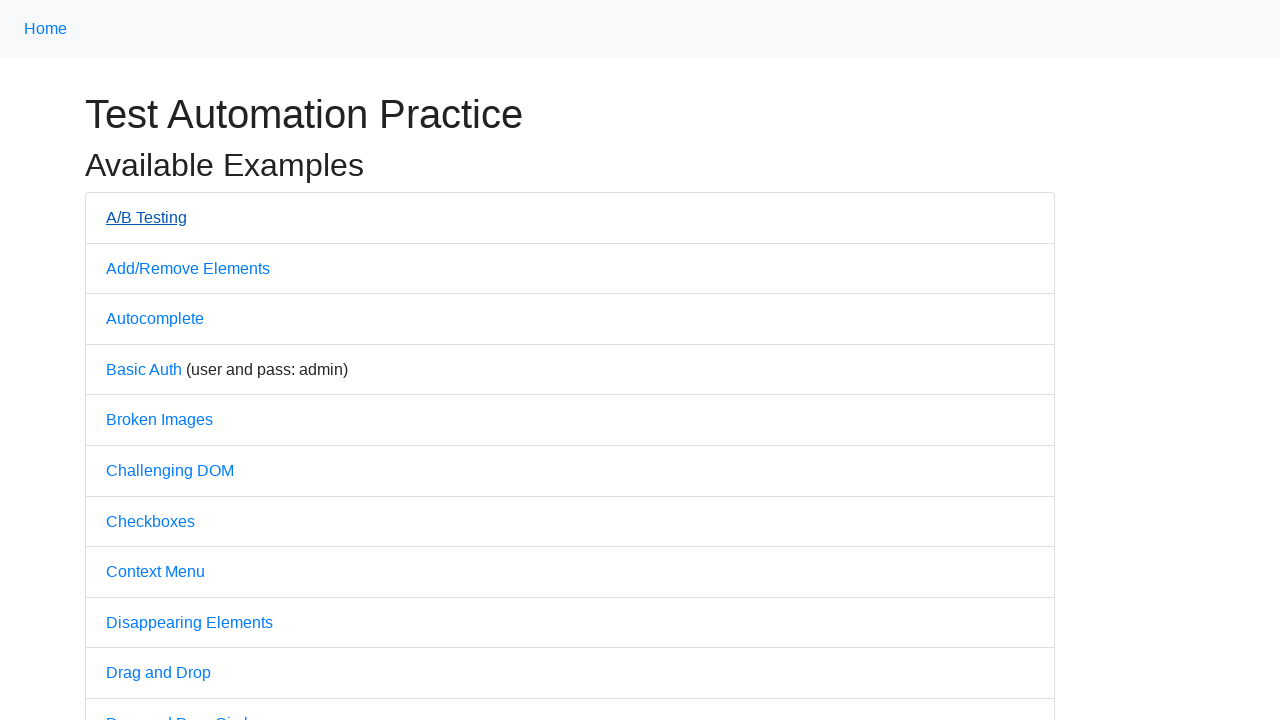

Practice page loaded (networkidle)
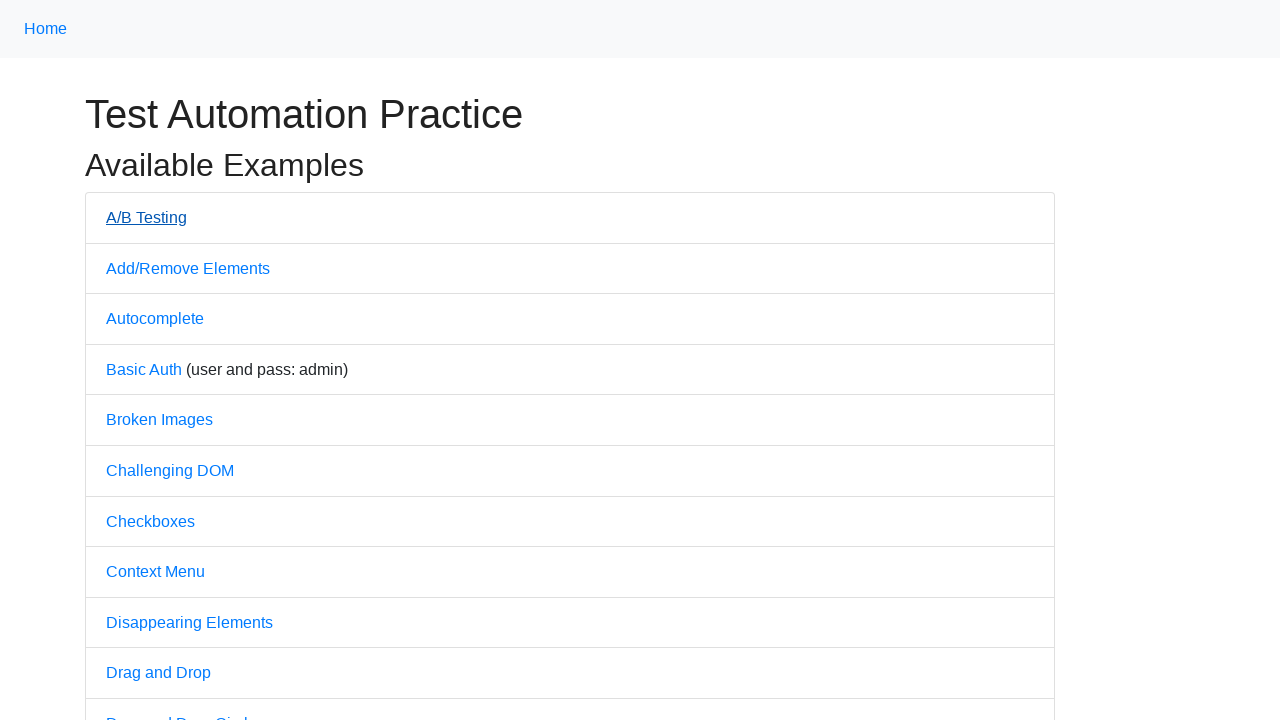

Verified page title is 'Practice'
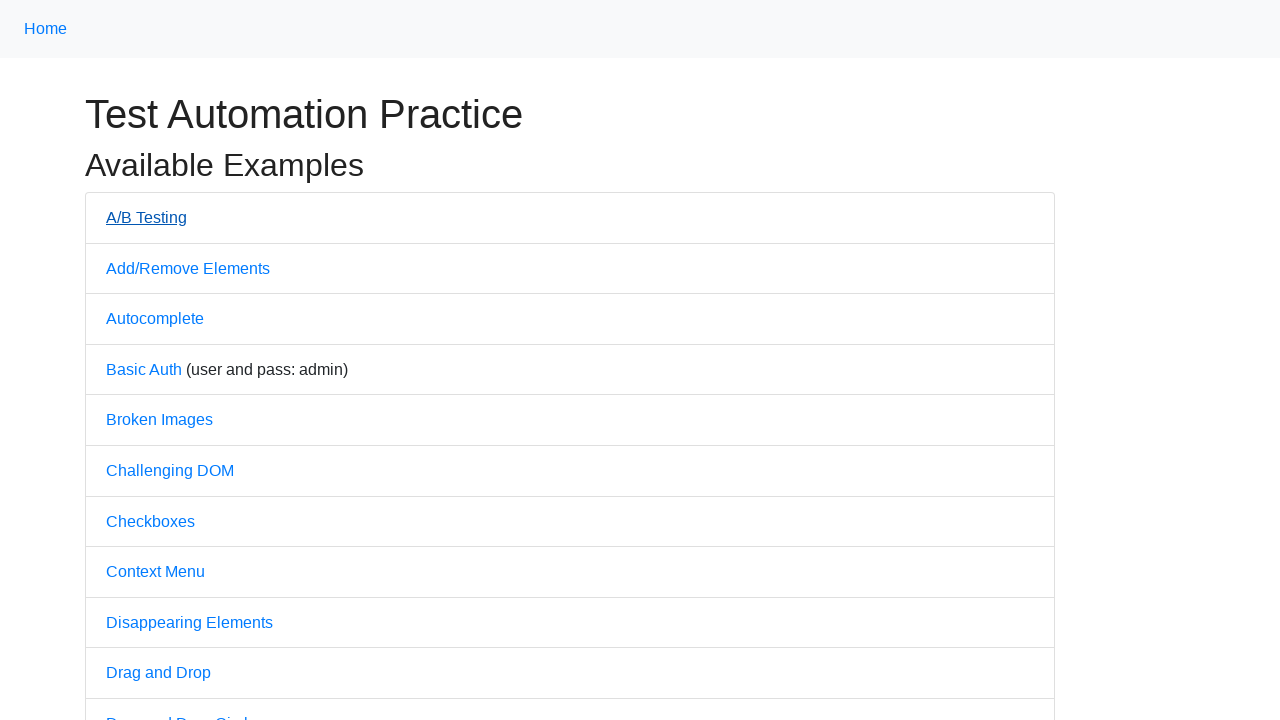

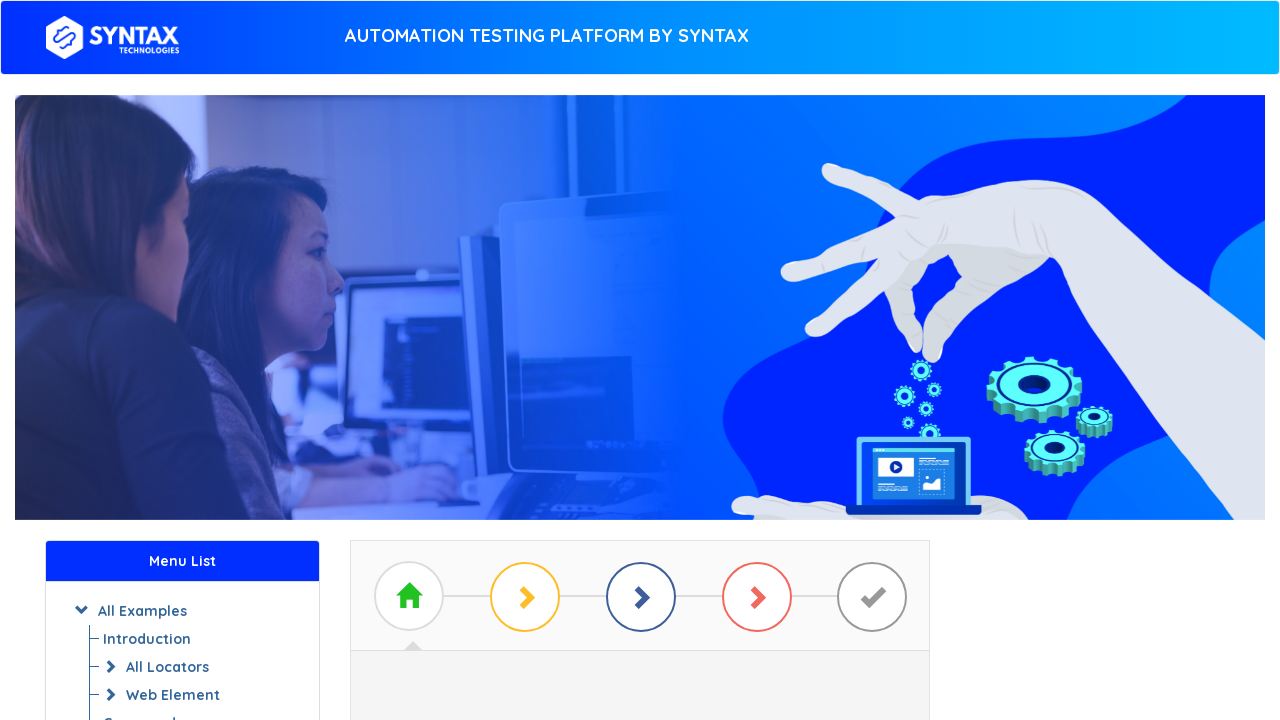